Tests link functionality by opening multiple footer column links in new tabs and switching between them to verify they load properly

Starting URL: https://rahulshettyacademy.com/AutomationPractice/

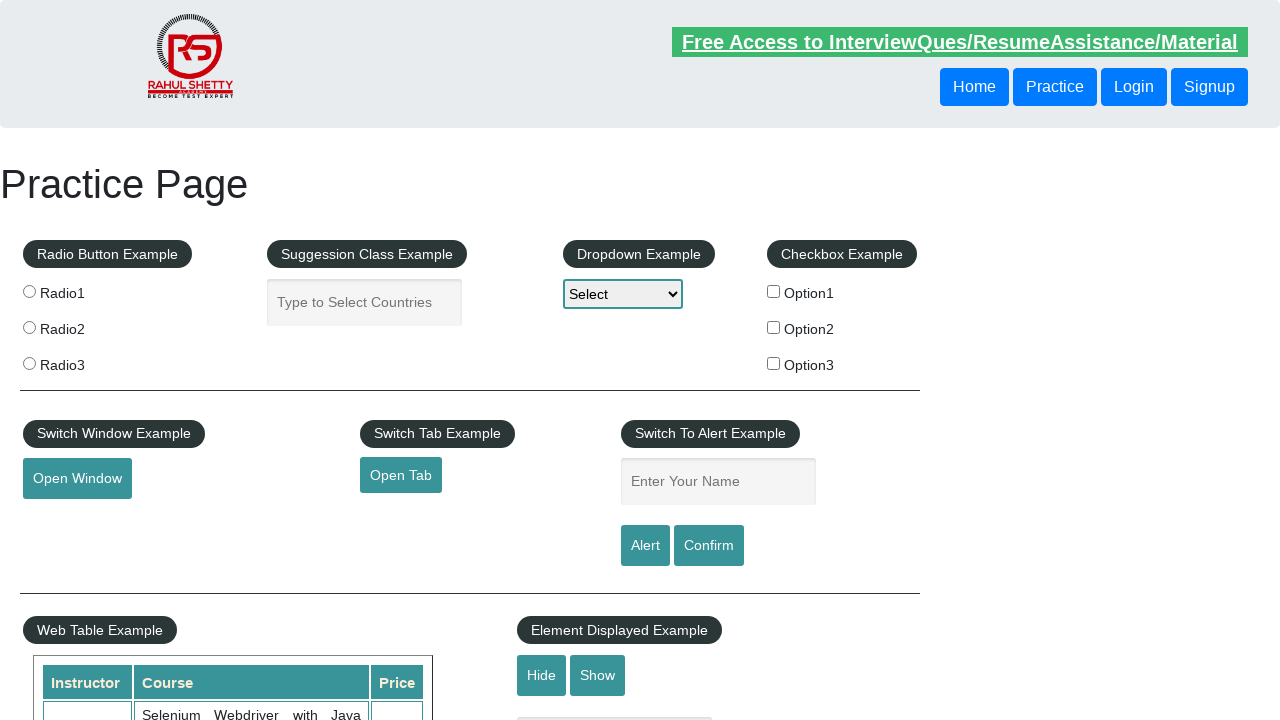

Footer section loaded
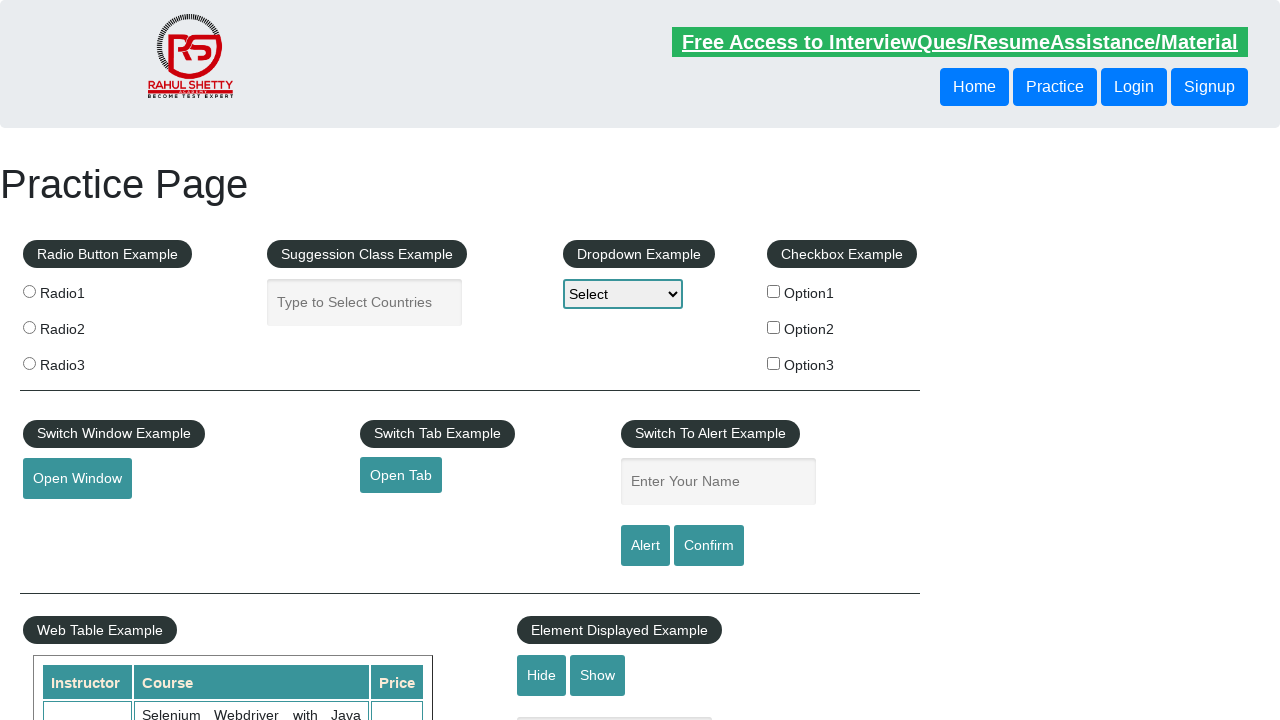

Located footer element with ID gf-BIG
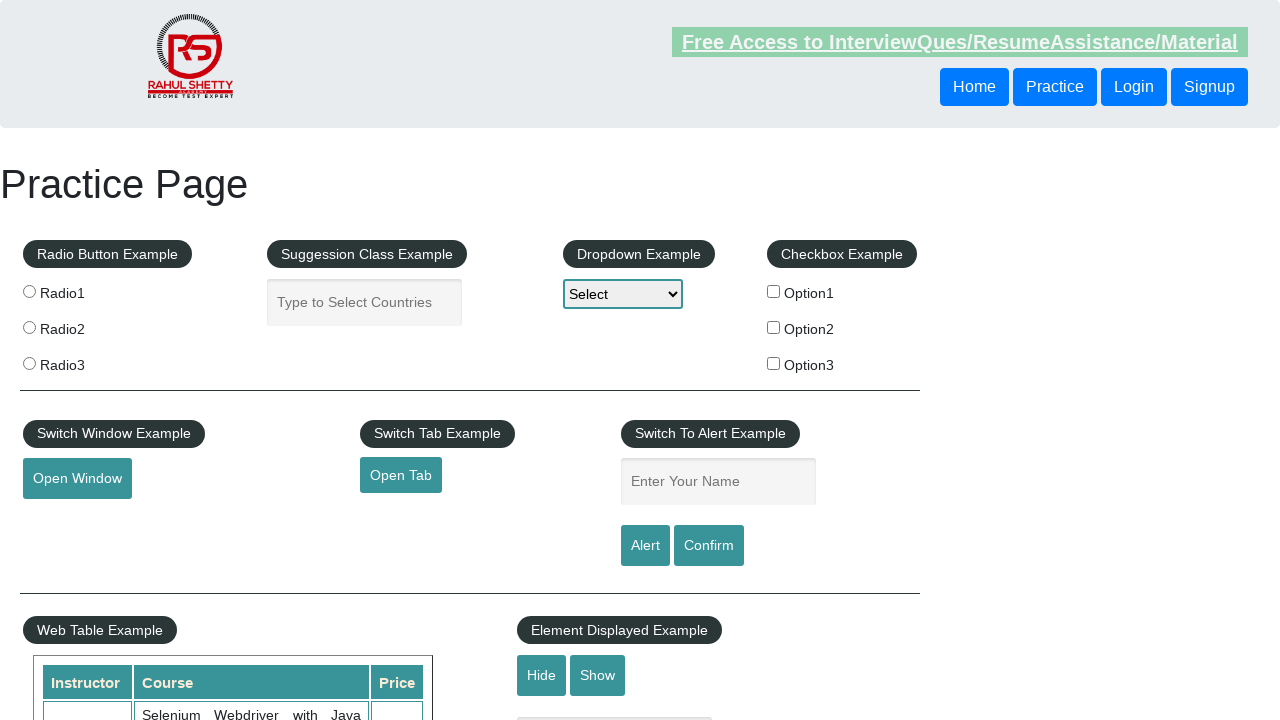

Located first column of footer table
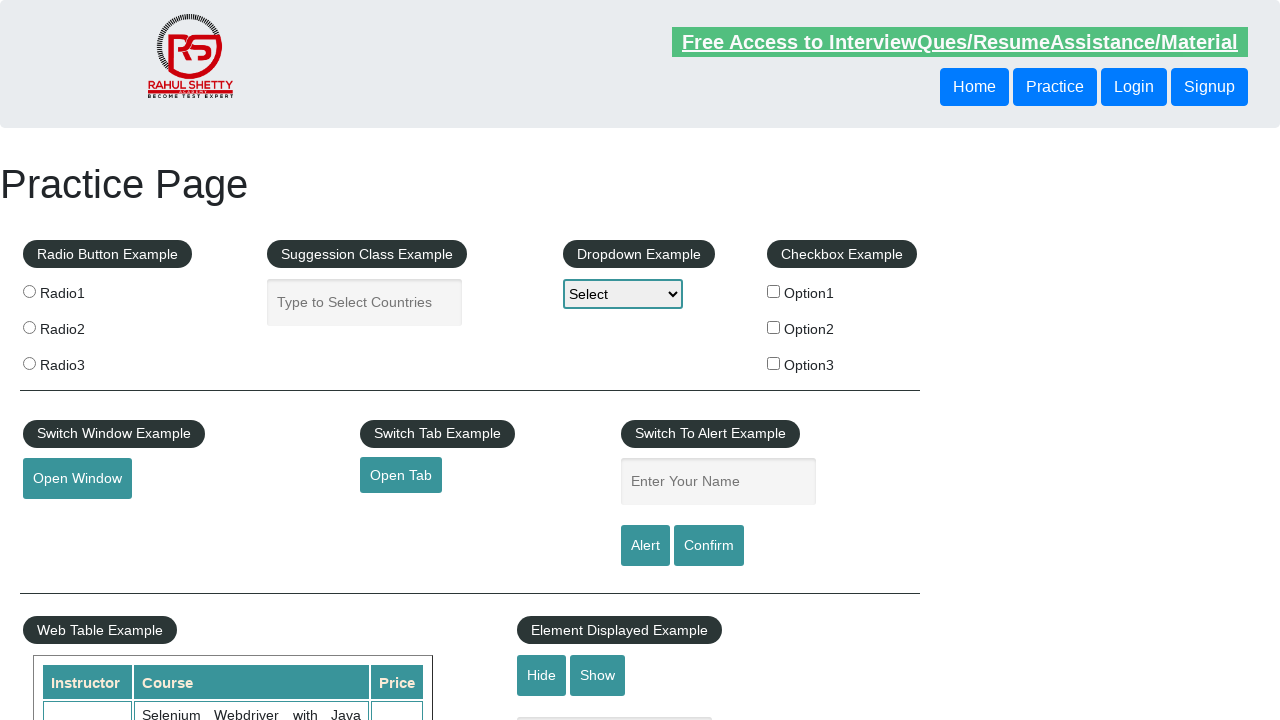

Found 5 links in first footer column
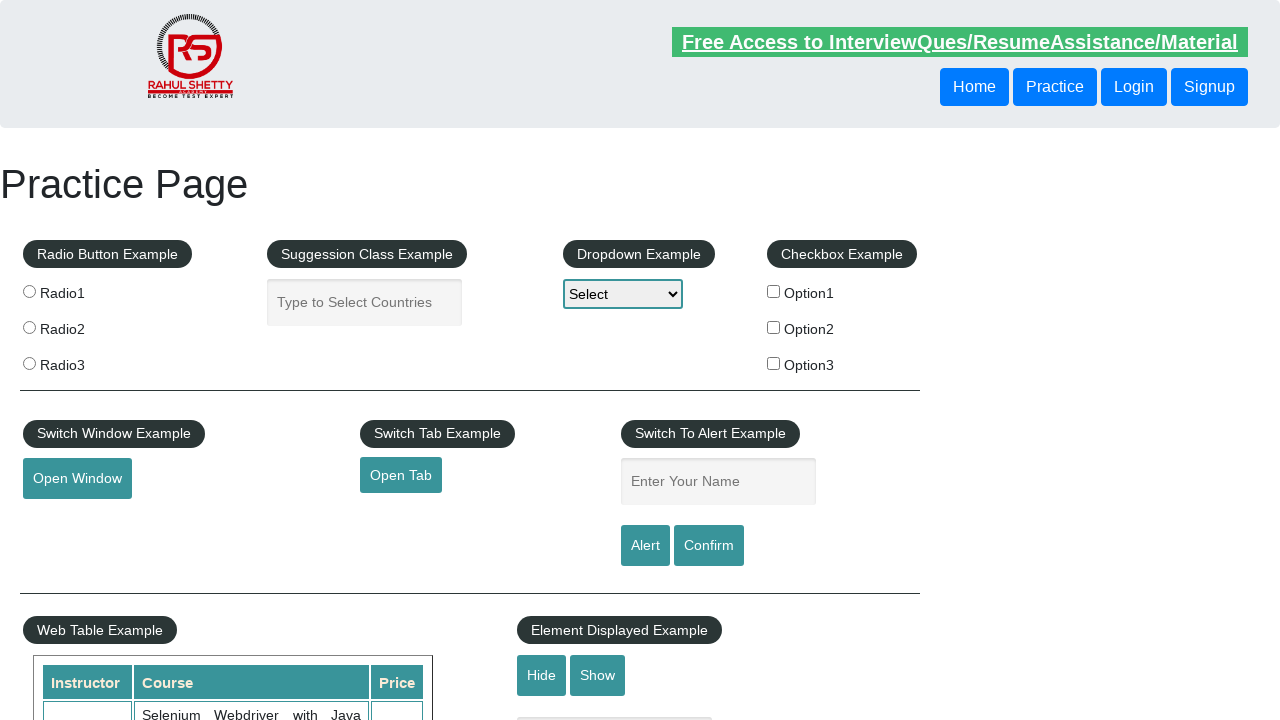

Opened a footer column link in new tab using Ctrl+Click at (157, 482) on #gf-BIG >> xpath=//table/tbody/tr/td[1]/ul >> a >> nth=0
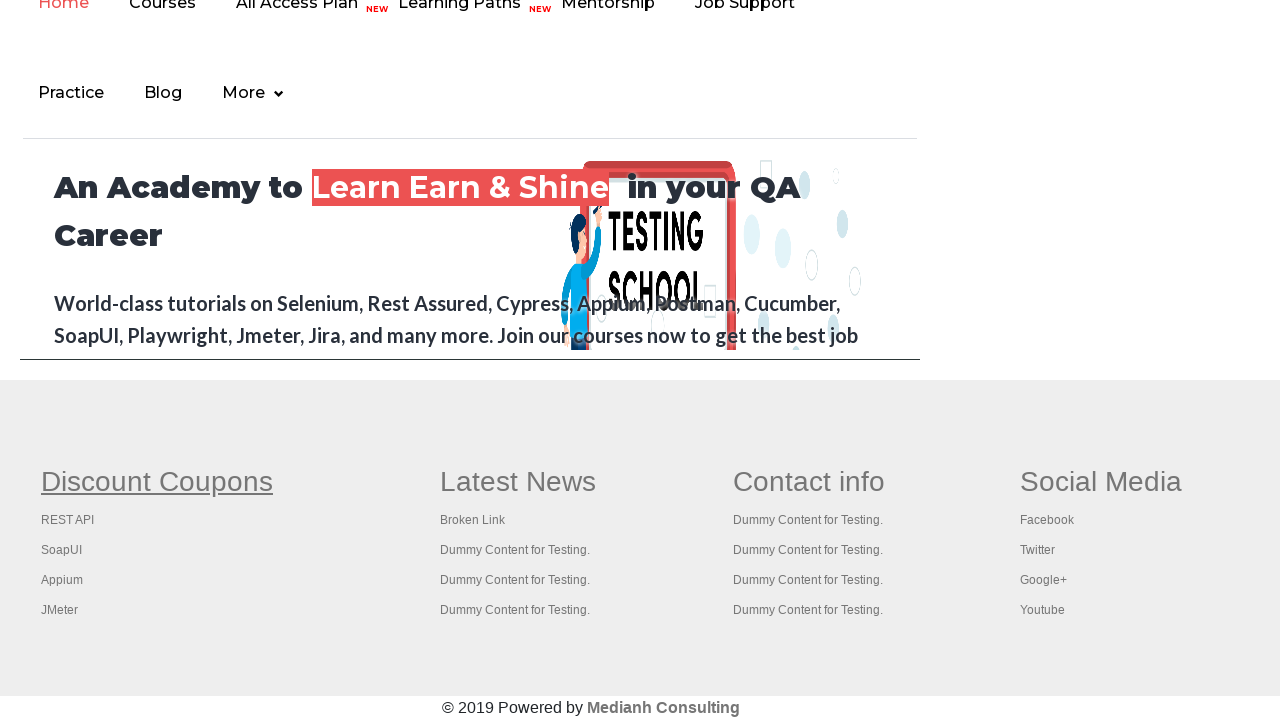

Opened a footer column link in new tab using Ctrl+Click at (68, 520) on #gf-BIG >> xpath=//table/tbody/tr/td[1]/ul >> a >> nth=1
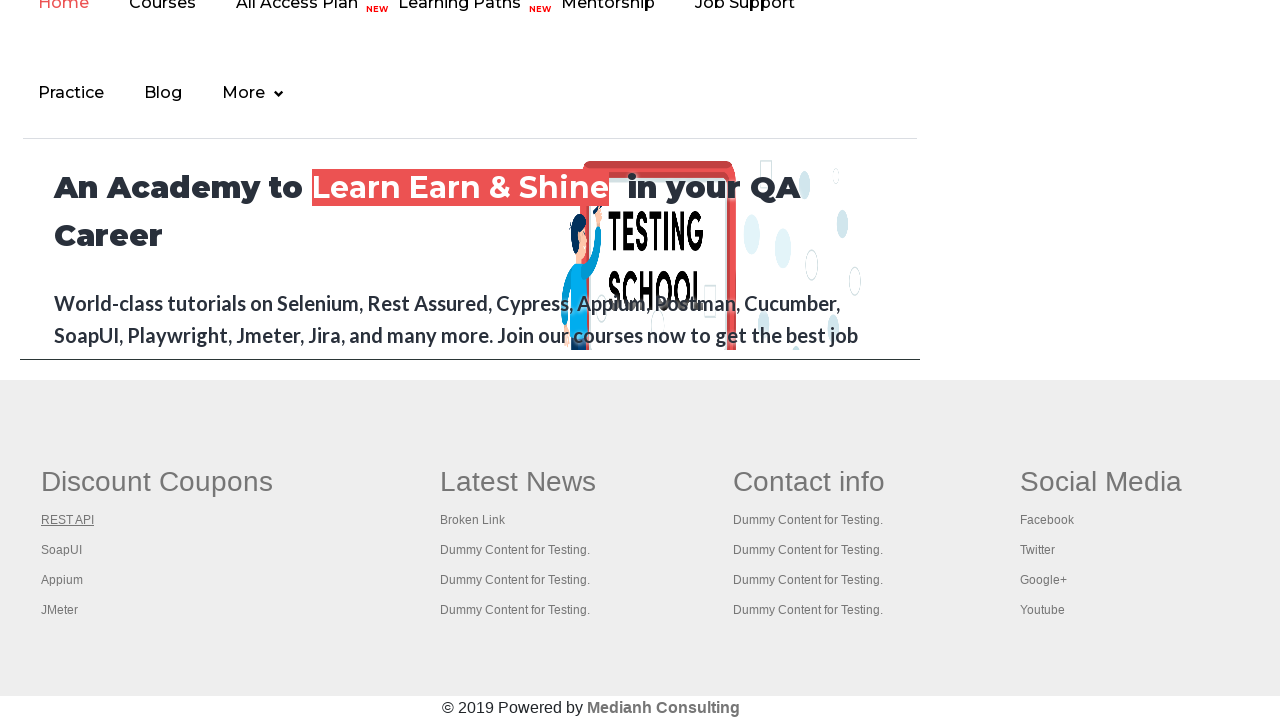

Opened a footer column link in new tab using Ctrl+Click at (62, 550) on #gf-BIG >> xpath=//table/tbody/tr/td[1]/ul >> a >> nth=2
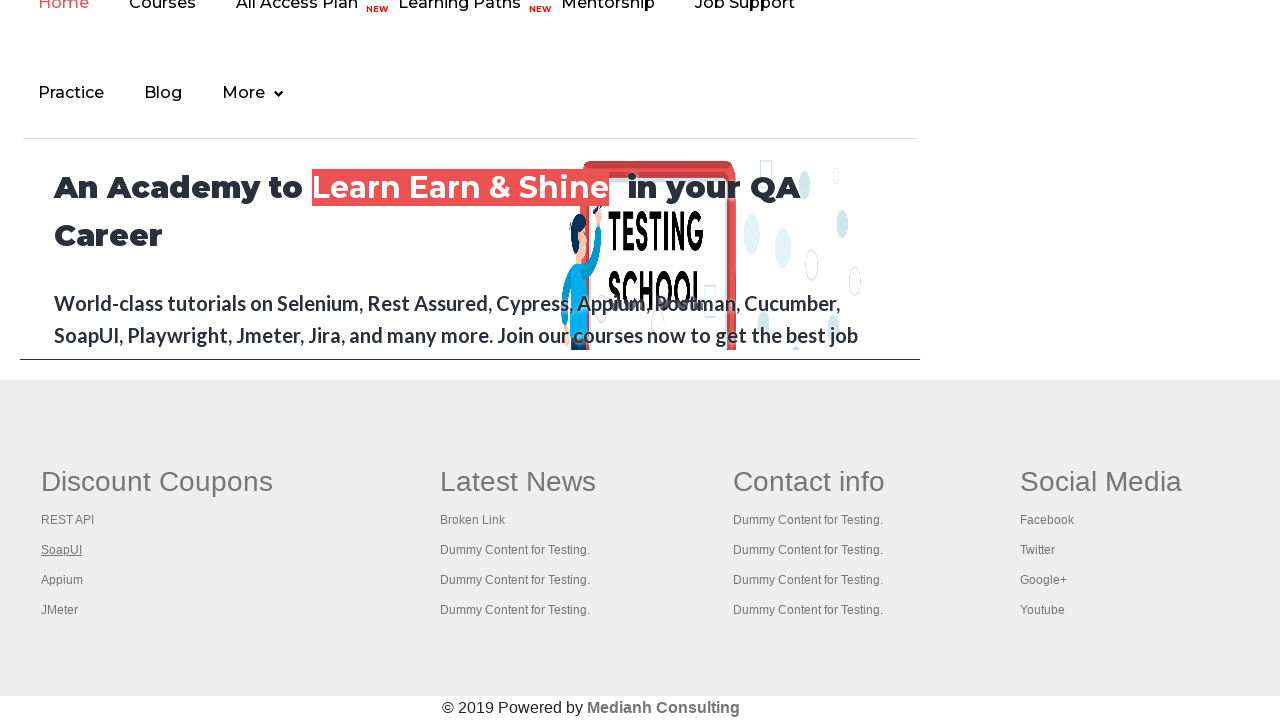

Opened a footer column link in new tab using Ctrl+Click at (62, 580) on #gf-BIG >> xpath=//table/tbody/tr/td[1]/ul >> a >> nth=3
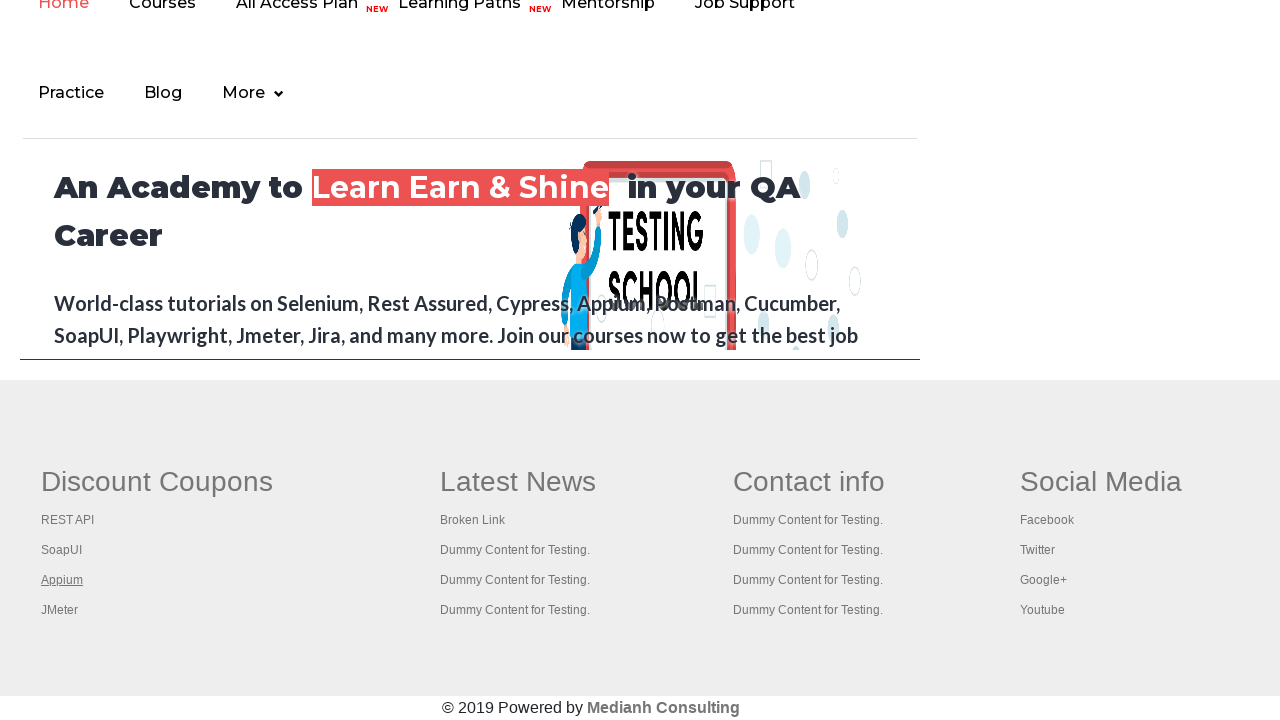

Opened a footer column link in new tab using Ctrl+Click at (60, 610) on #gf-BIG >> xpath=//table/tbody/tr/td[1]/ul >> a >> nth=4
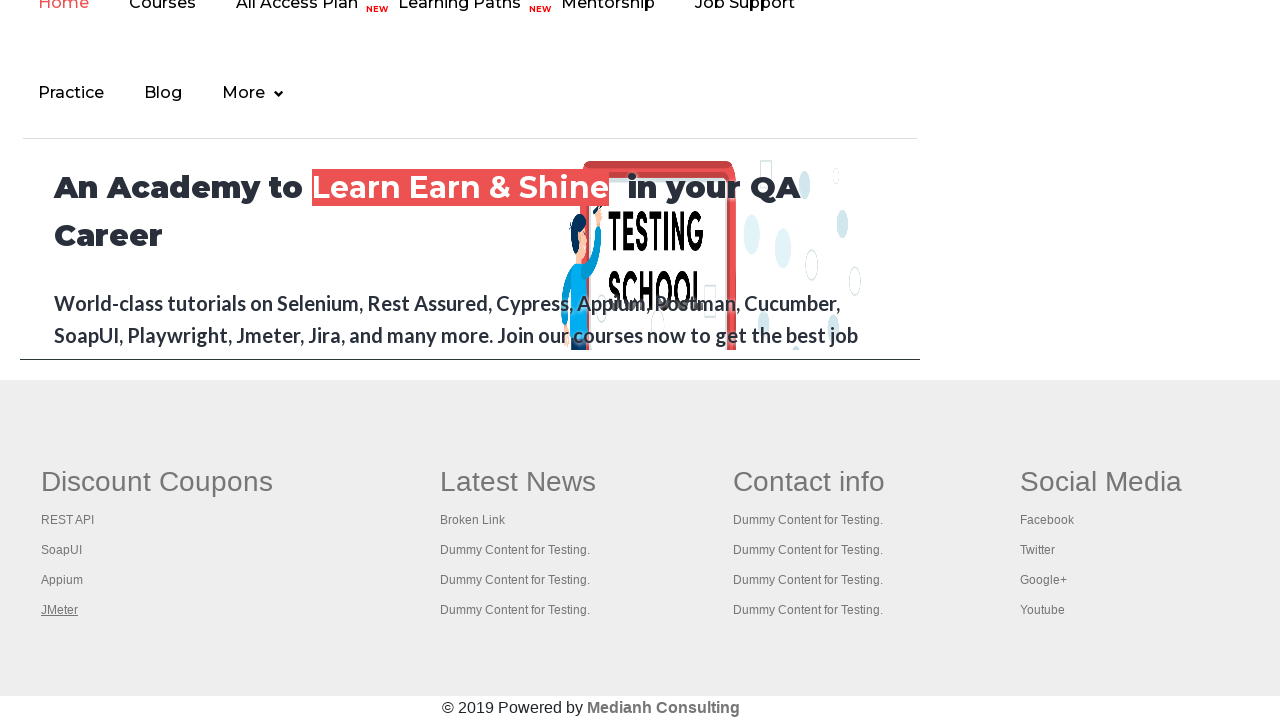

Retrieved all open pages/tabs (total: 6)
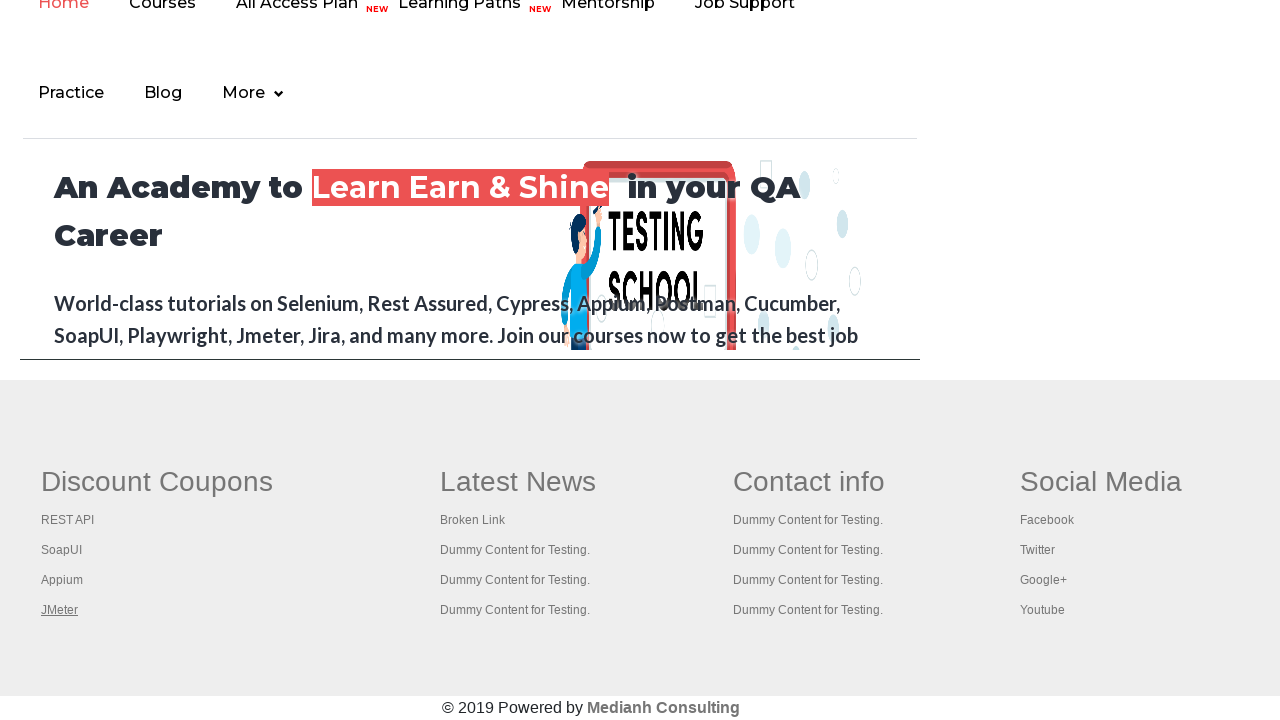

Brought tab to front
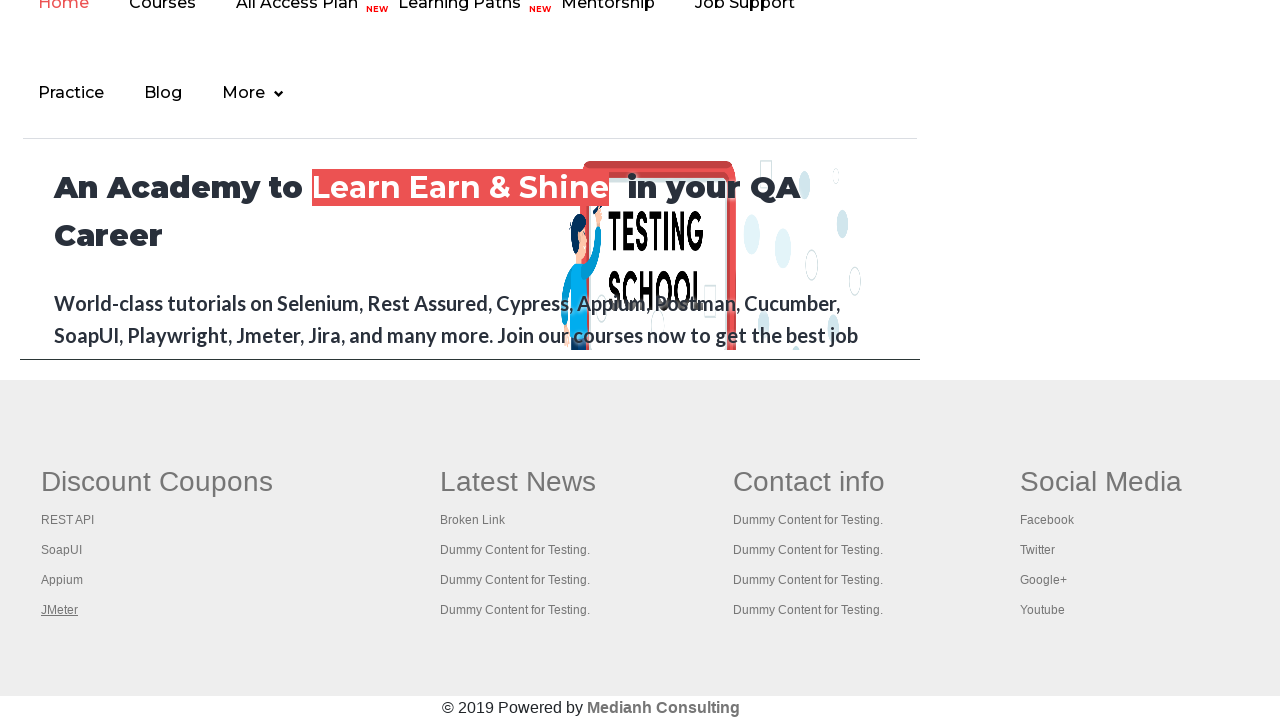

Tab page loaded successfully (DOM content loaded)
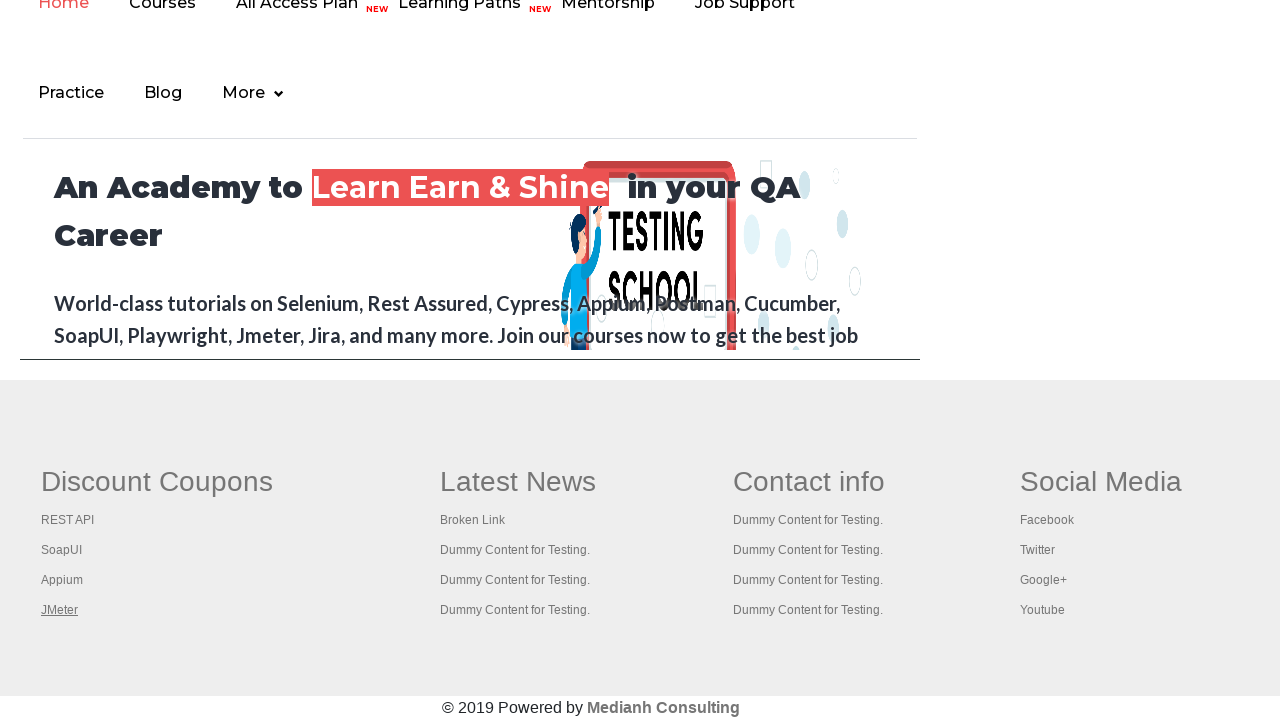

Brought tab to front
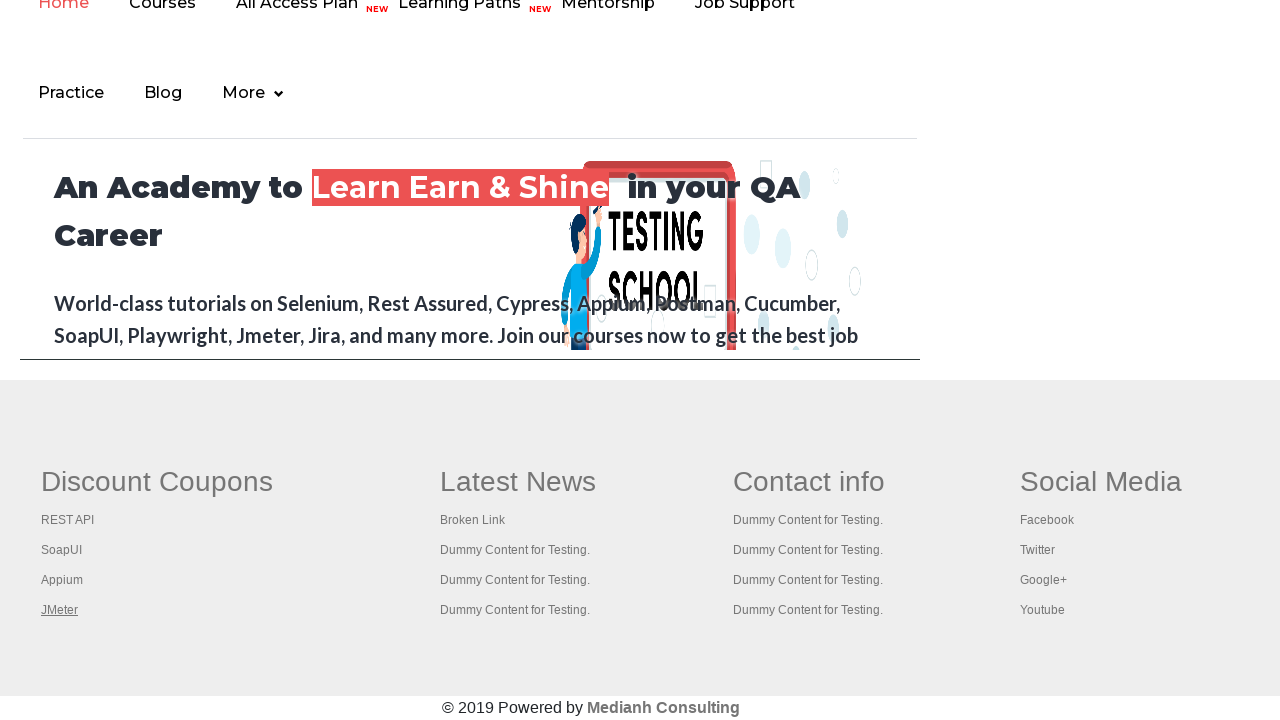

Tab page loaded successfully (DOM content loaded)
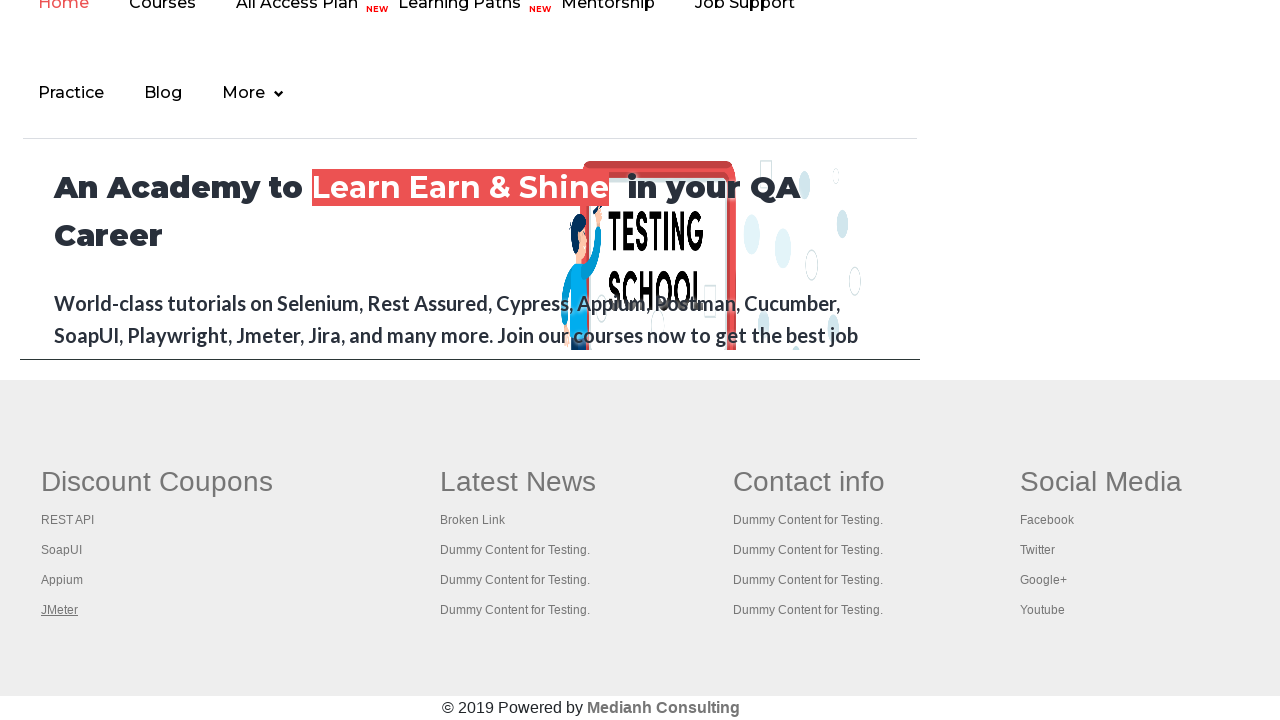

Brought tab to front
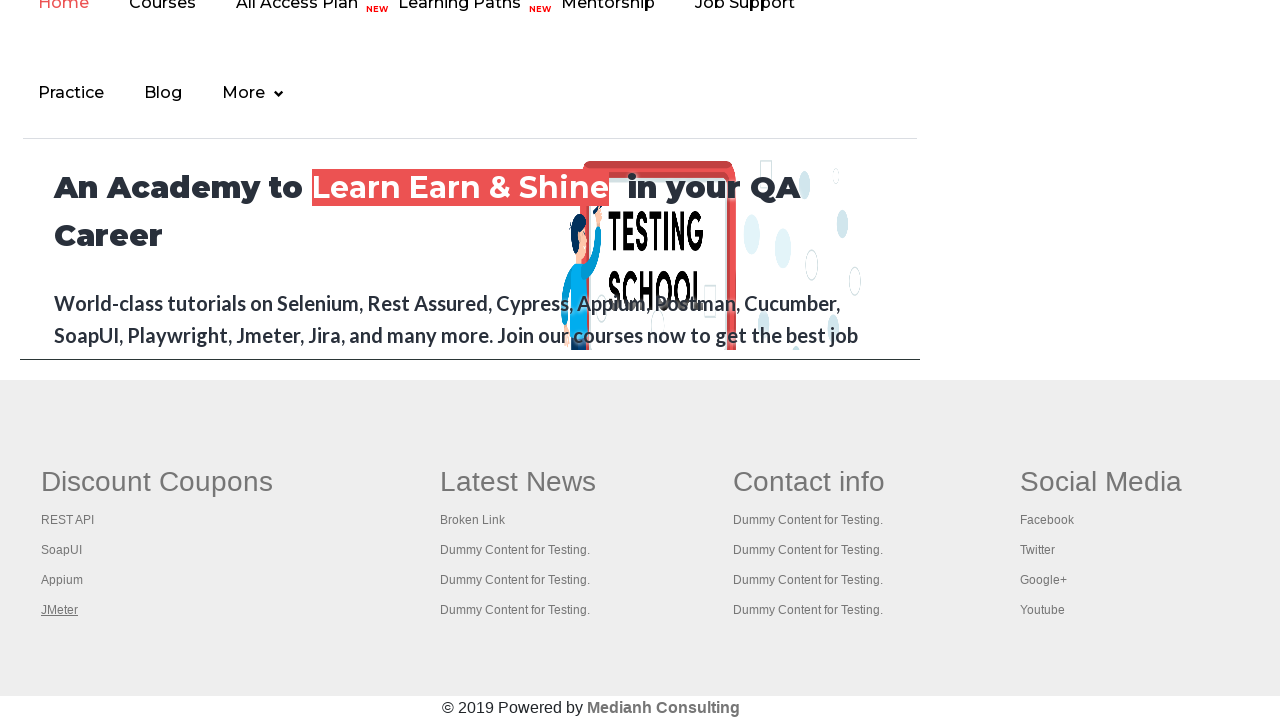

Tab page loaded successfully (DOM content loaded)
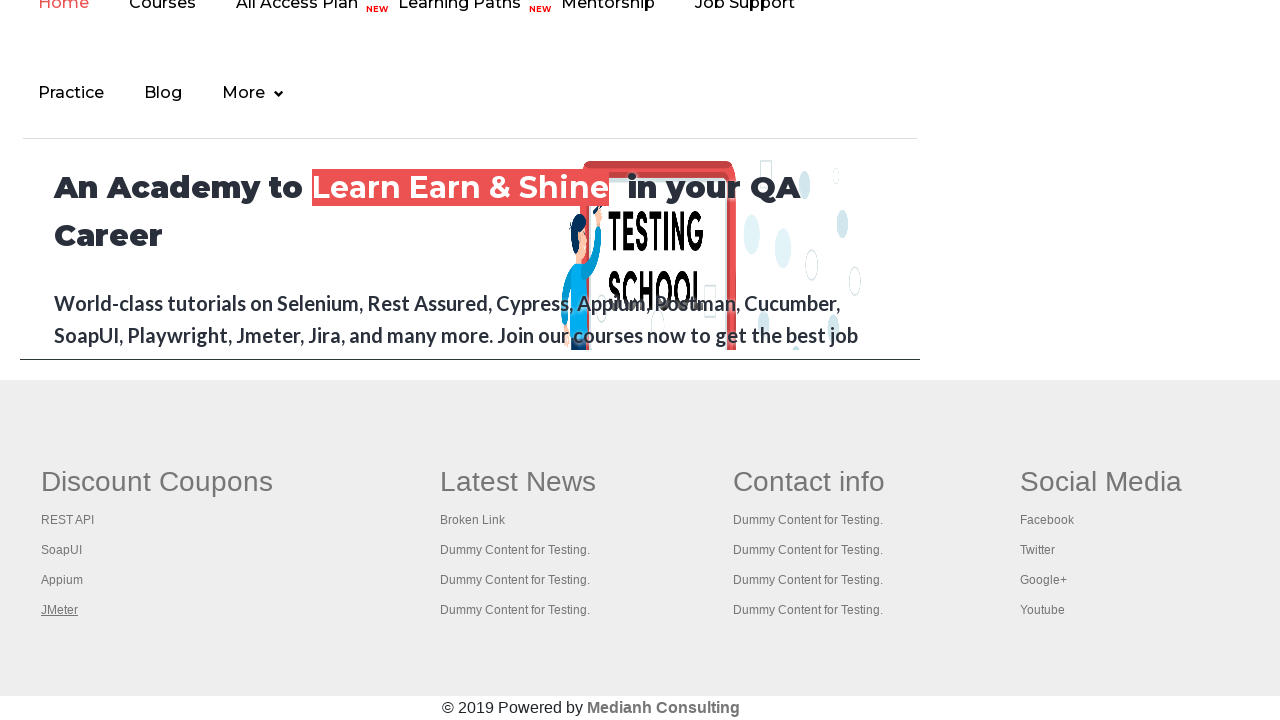

Brought tab to front
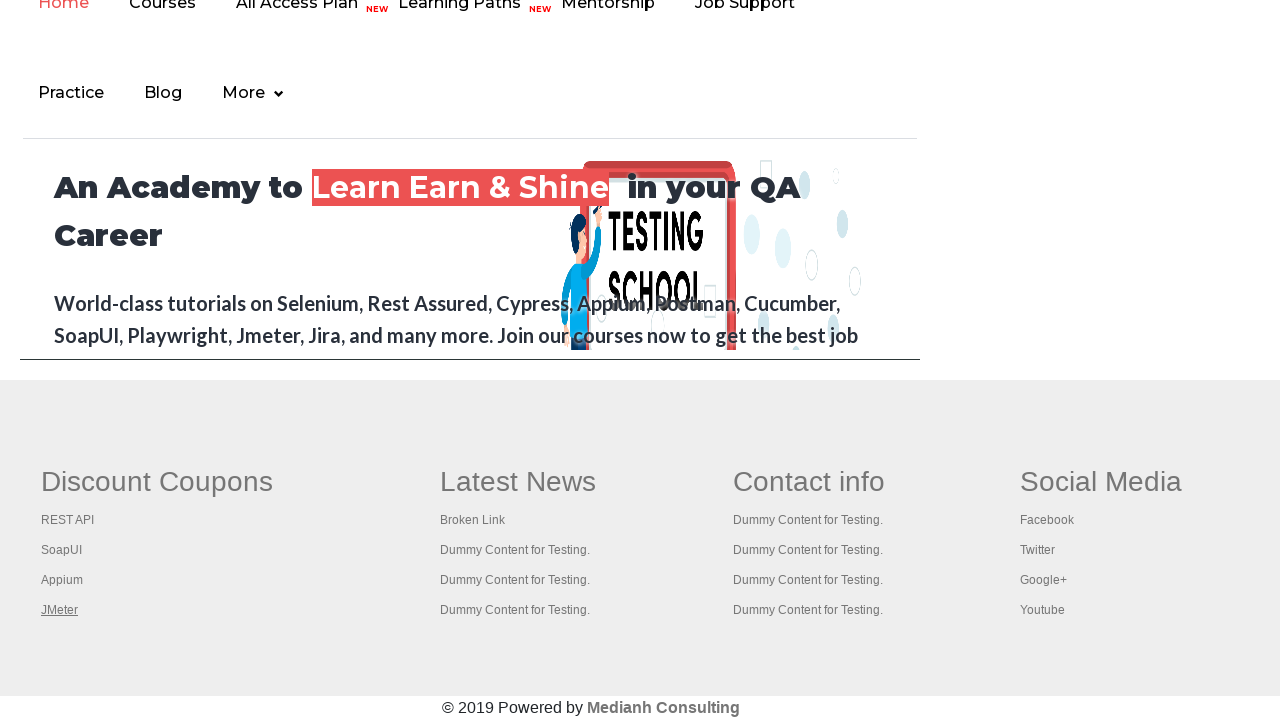

Tab page loaded successfully (DOM content loaded)
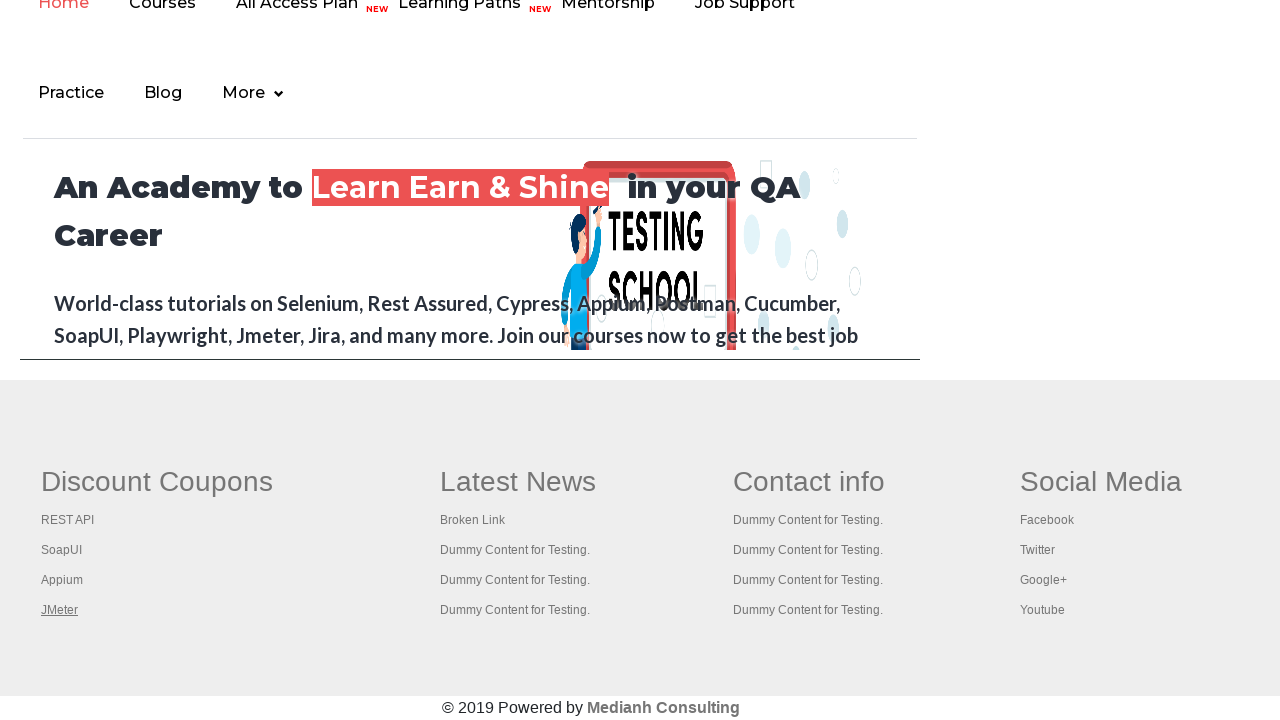

Brought tab to front
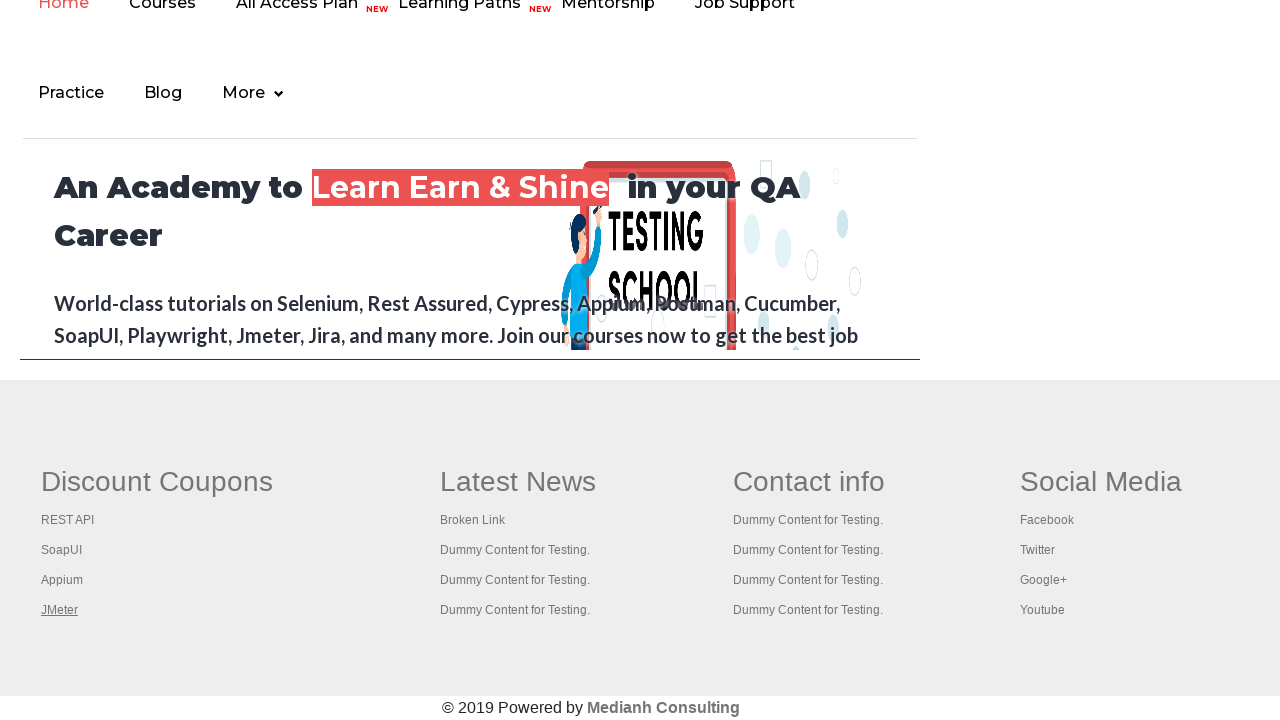

Tab page loaded successfully (DOM content loaded)
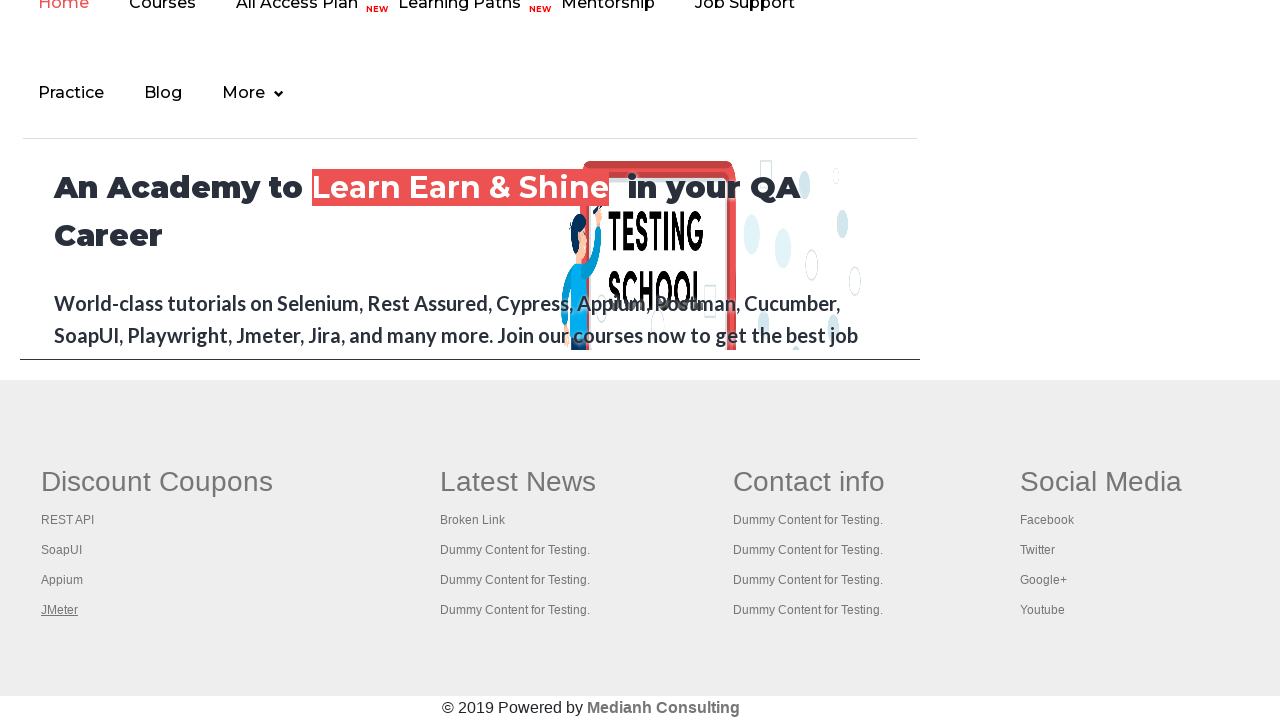

Brought tab to front
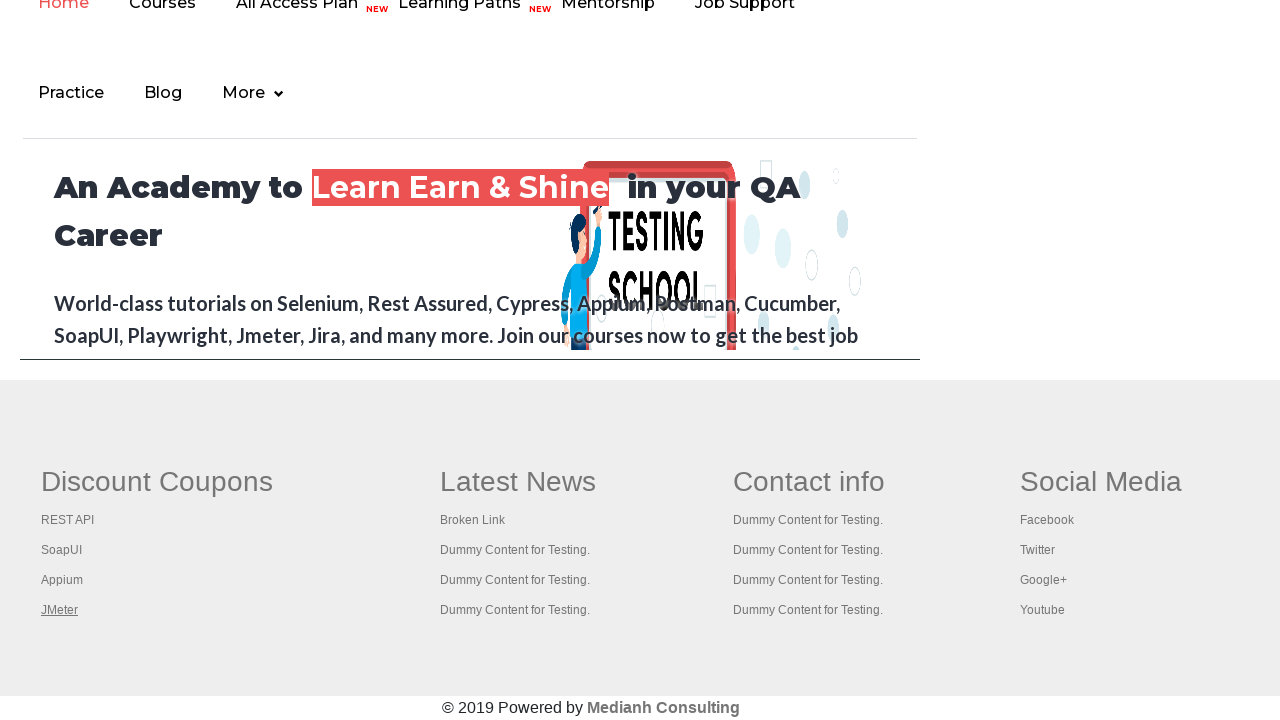

Tab page loaded successfully (DOM content loaded)
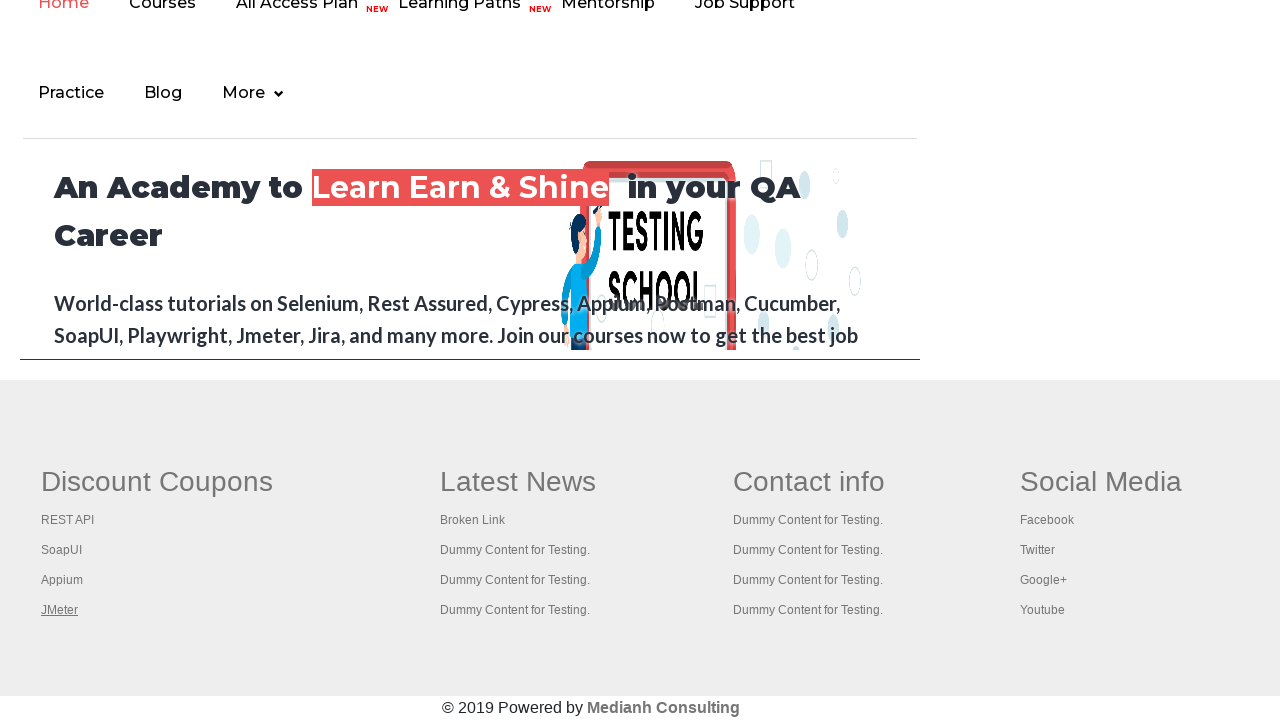

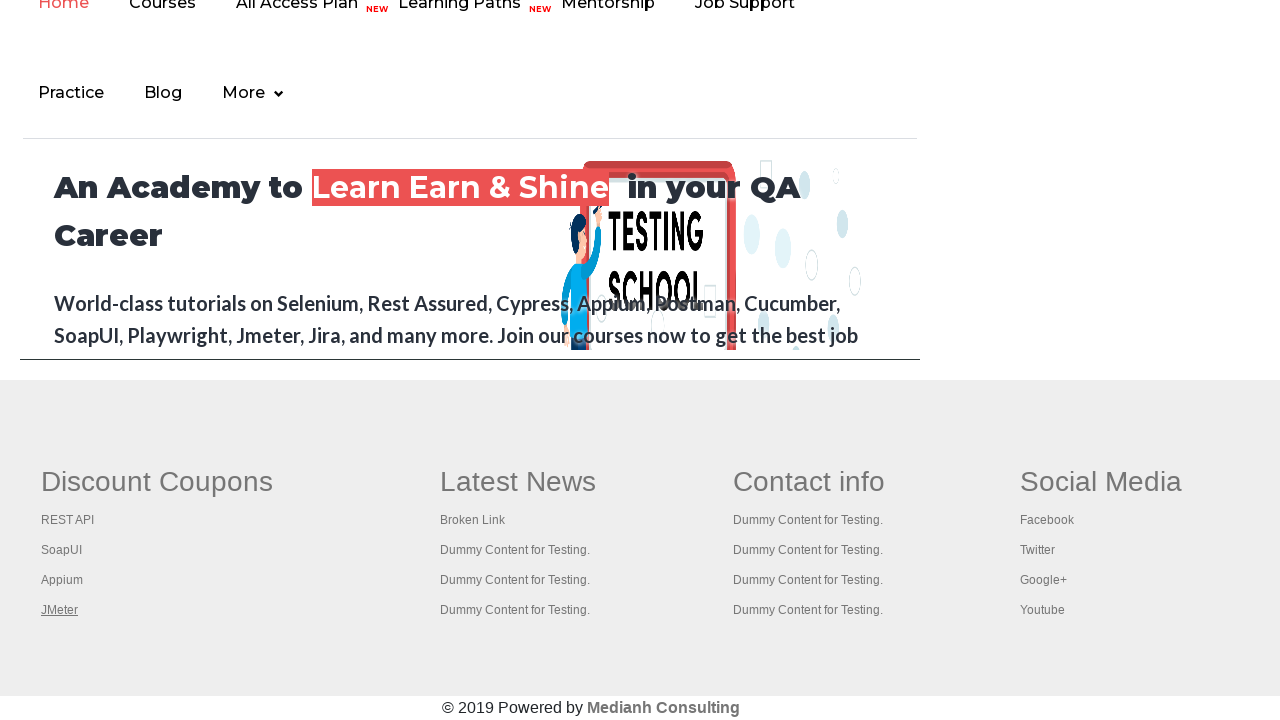